Navigates to the top attackers page and verifies that player names and club information are displayed

Starting URL: https://www.footballcritic.com/top-players/attackers

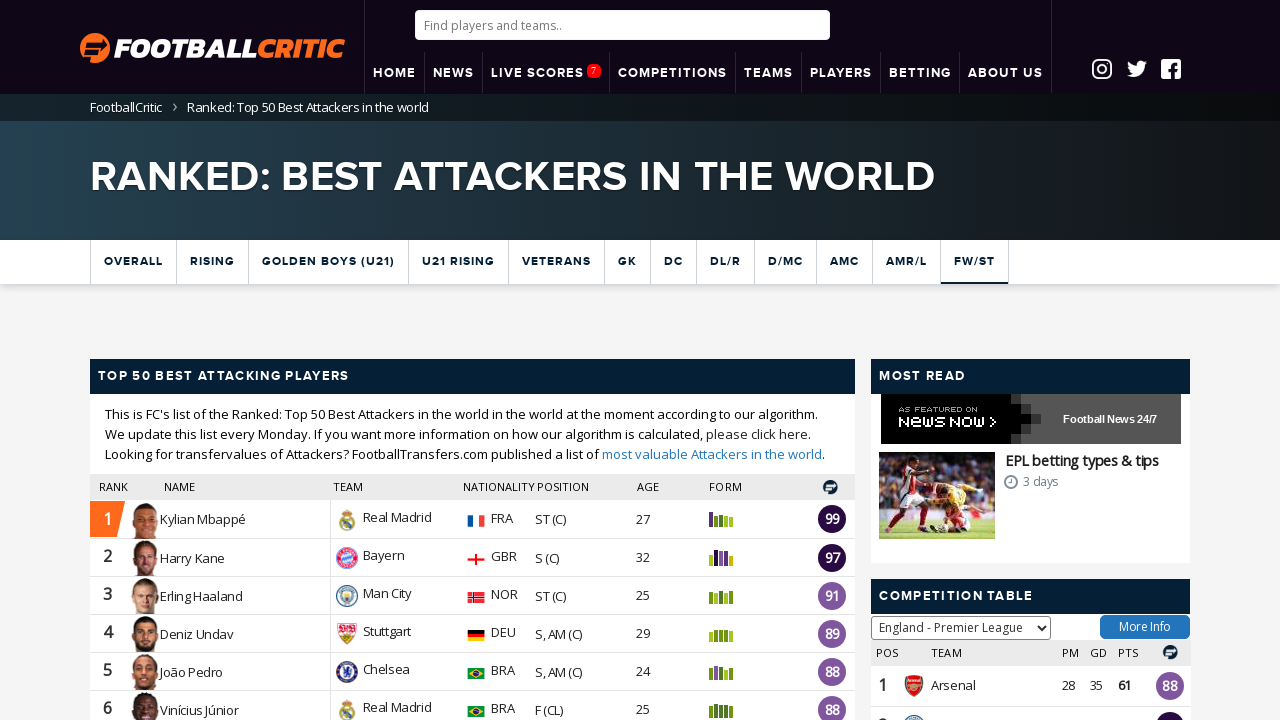

Waited for player names to load on top attackers page
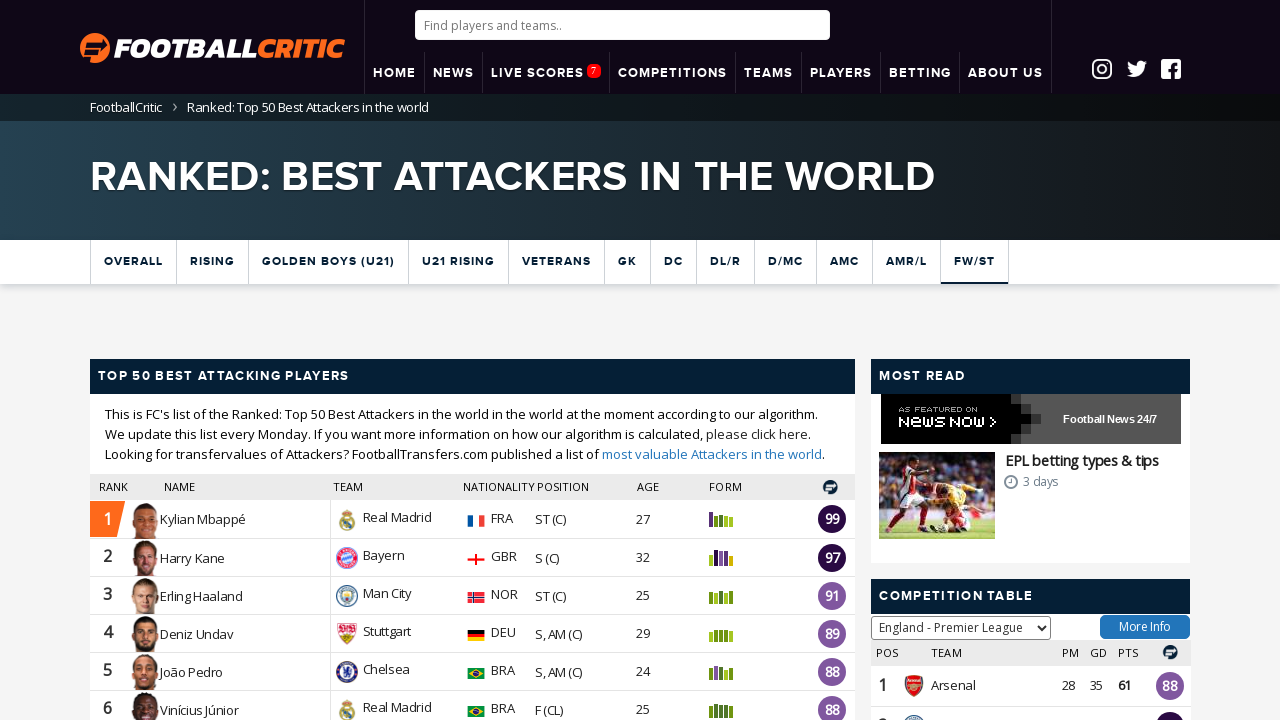

Verified club names are displayed on the page
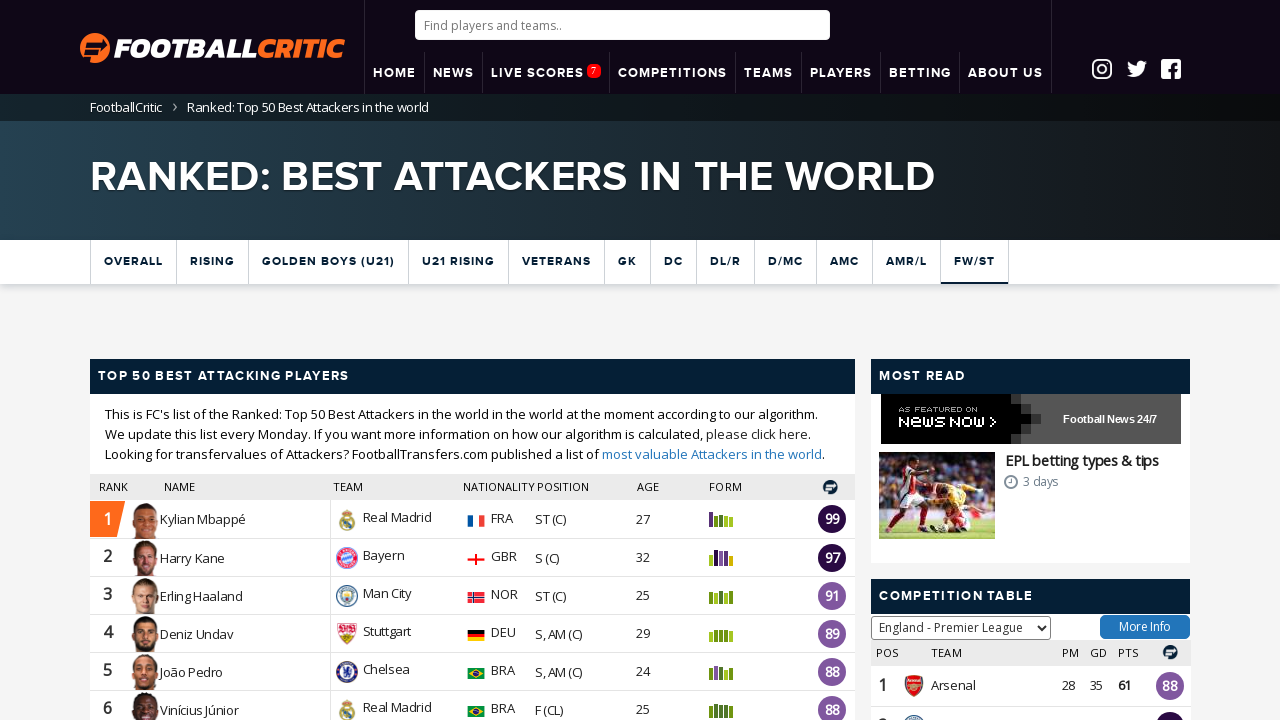

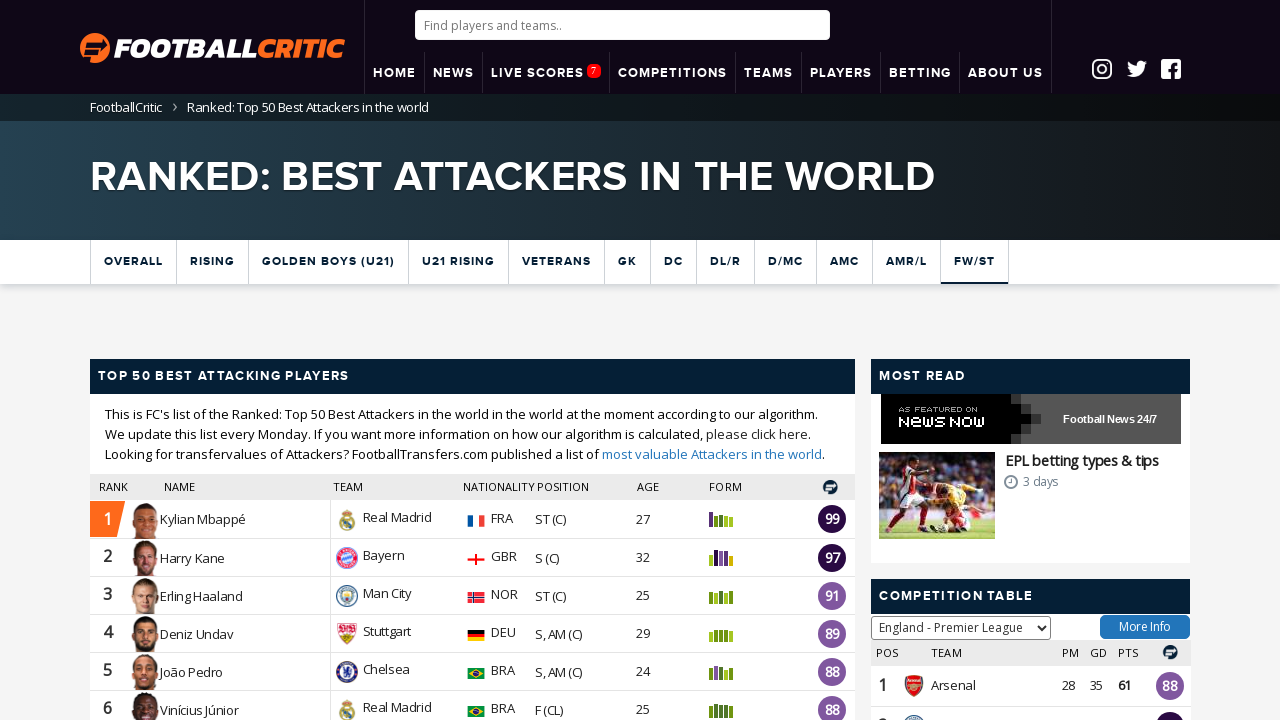